Tests a form submission flow by first calculating a mathematical value (ceil(pi^e * 10000)) to find and click a link, then fills out a form with first name, last name, city, and country fields before submitting.

Starting URL: http://suninjuly.github.io/find_link_text

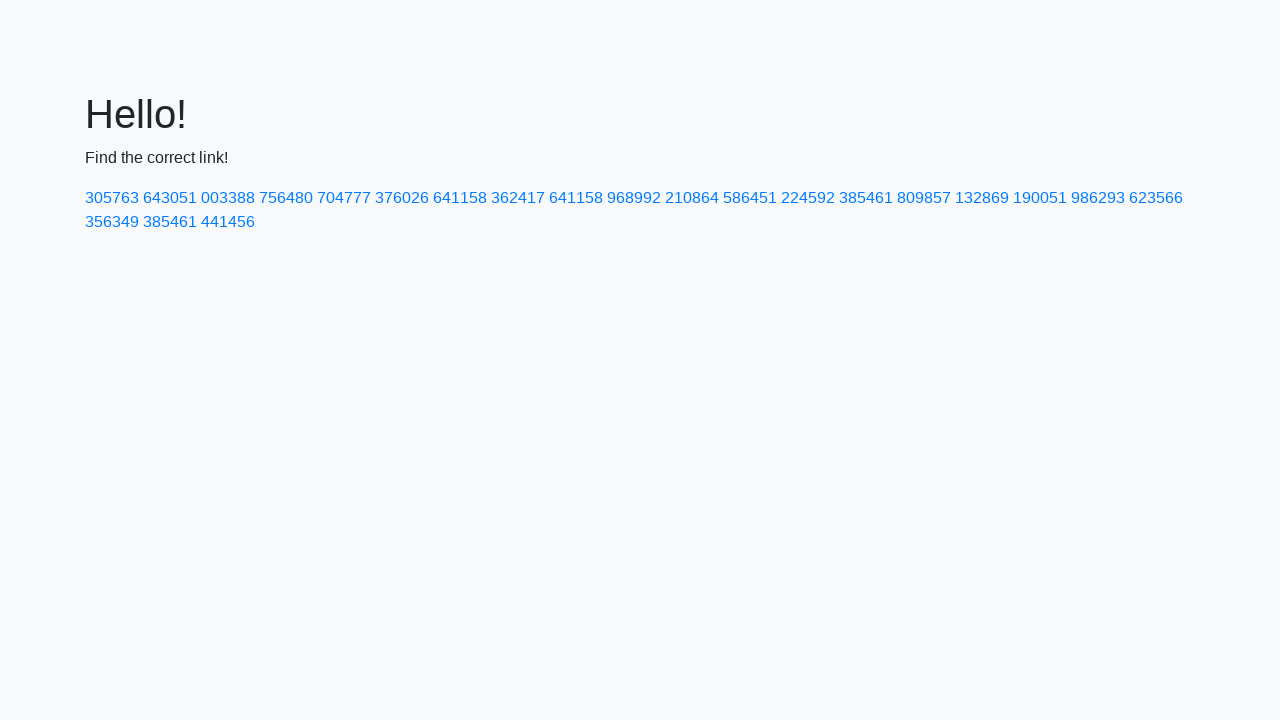

Clicked link with calculated text: 224592 (ceil(pi^e * 10000)) at (808, 198) on text=224592
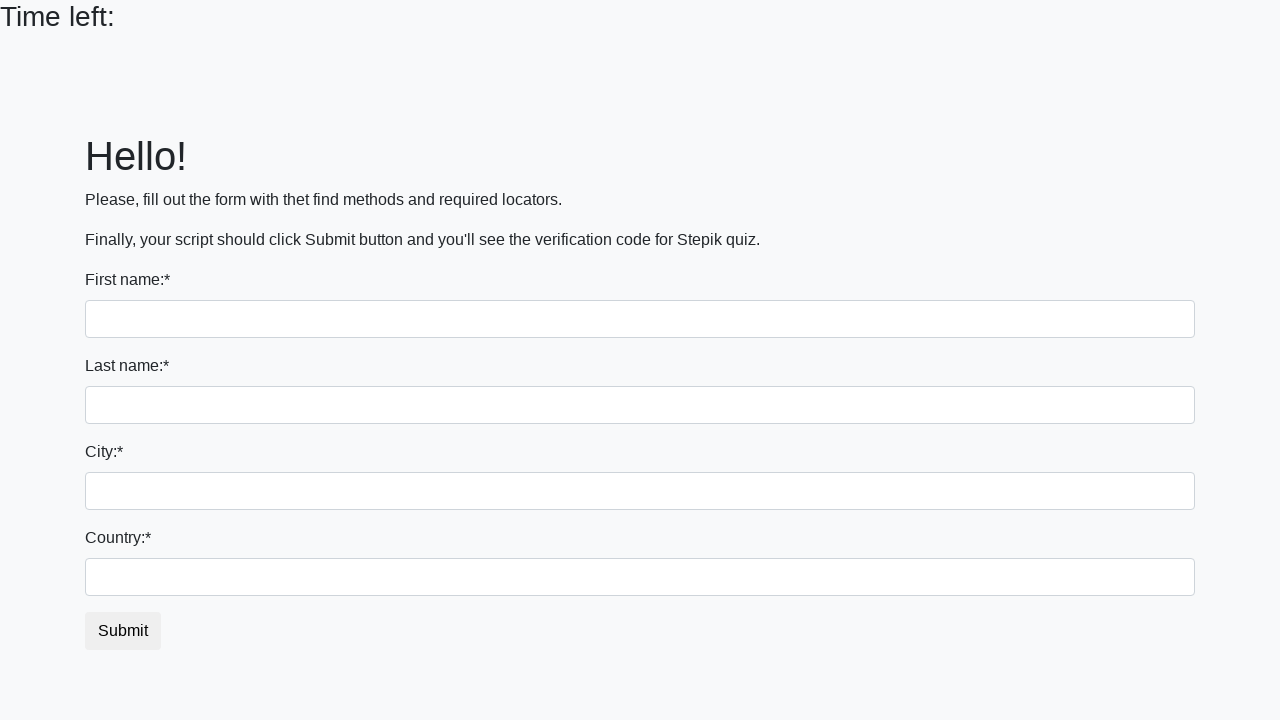

Filled first name field with 'Liliya' on .form-group input
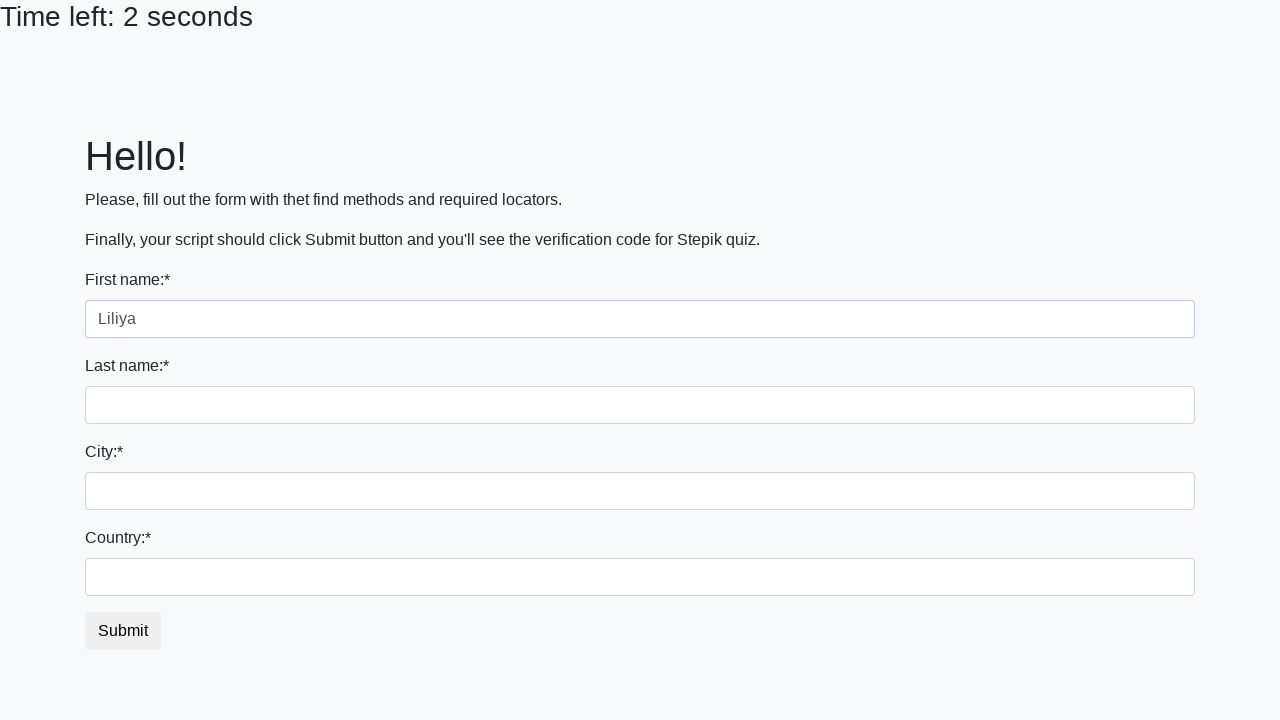

Filled last name field with 'Mirgayazova' on input[name='last_name']
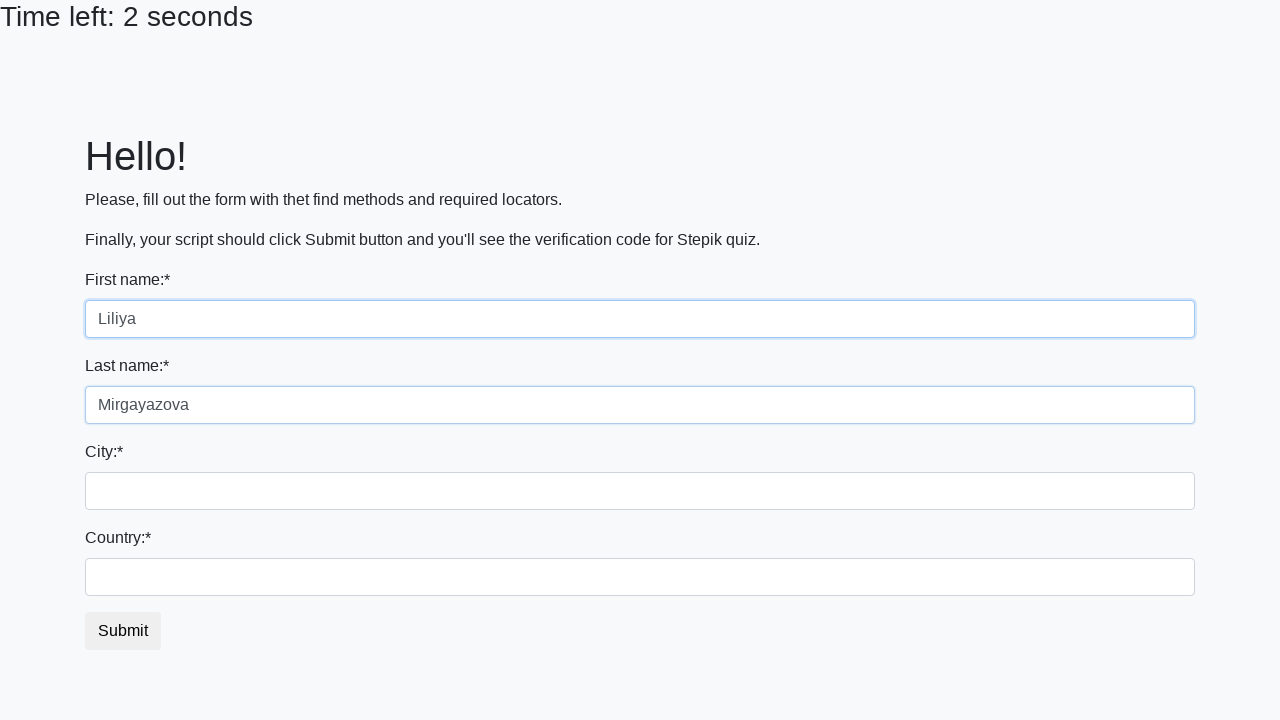

Filled city field with 'Krasnoyarsk' on .city
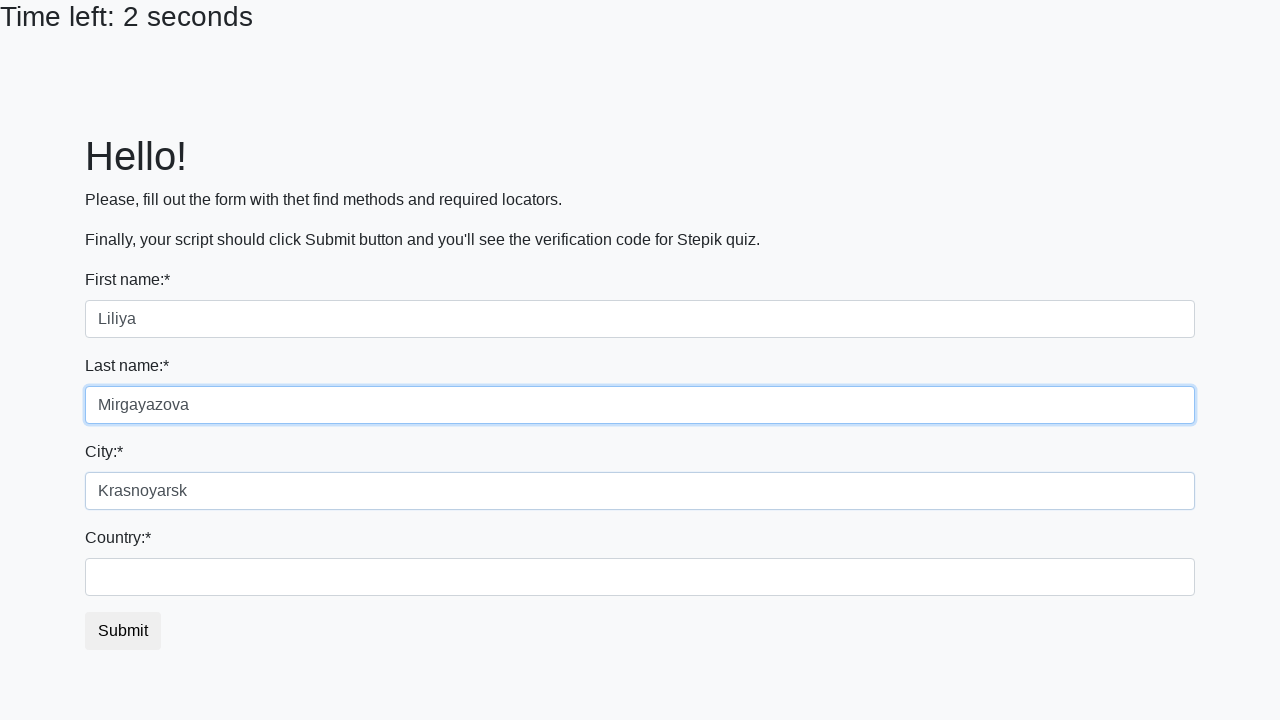

Filled country field with 'Russia' on #country
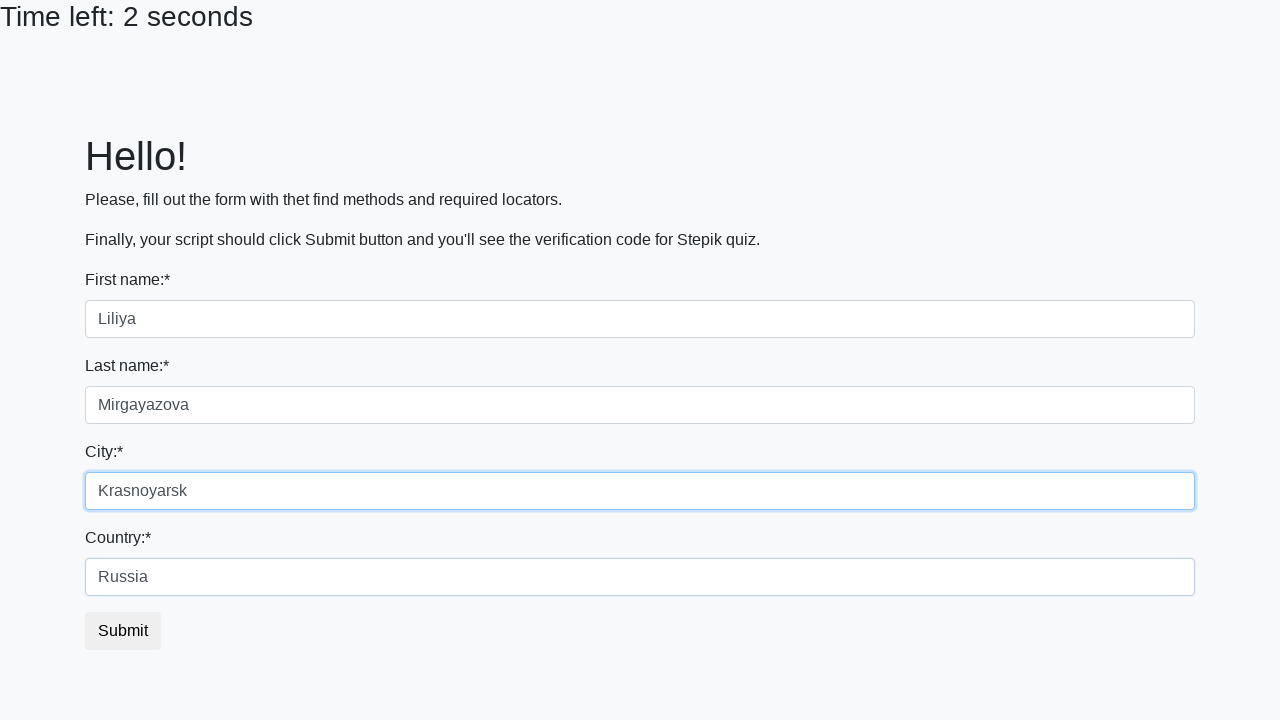

Clicked submit button to complete form submission at (123, 631) on button.btn
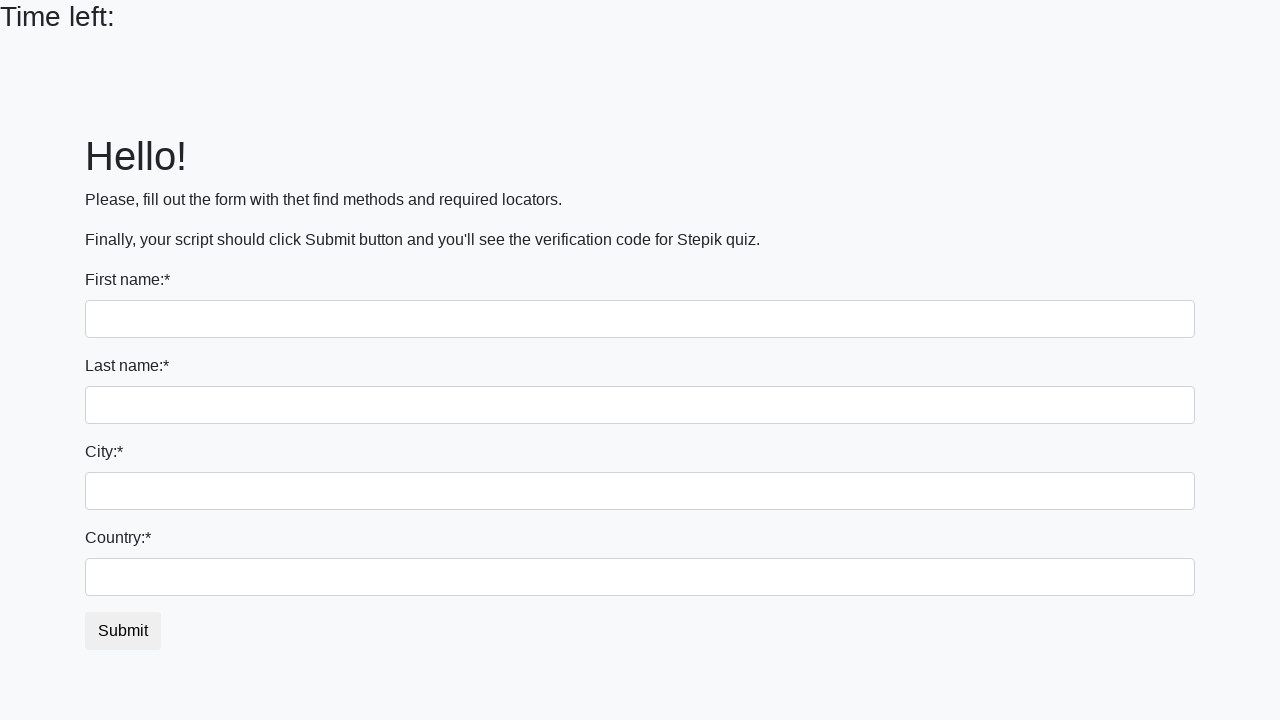

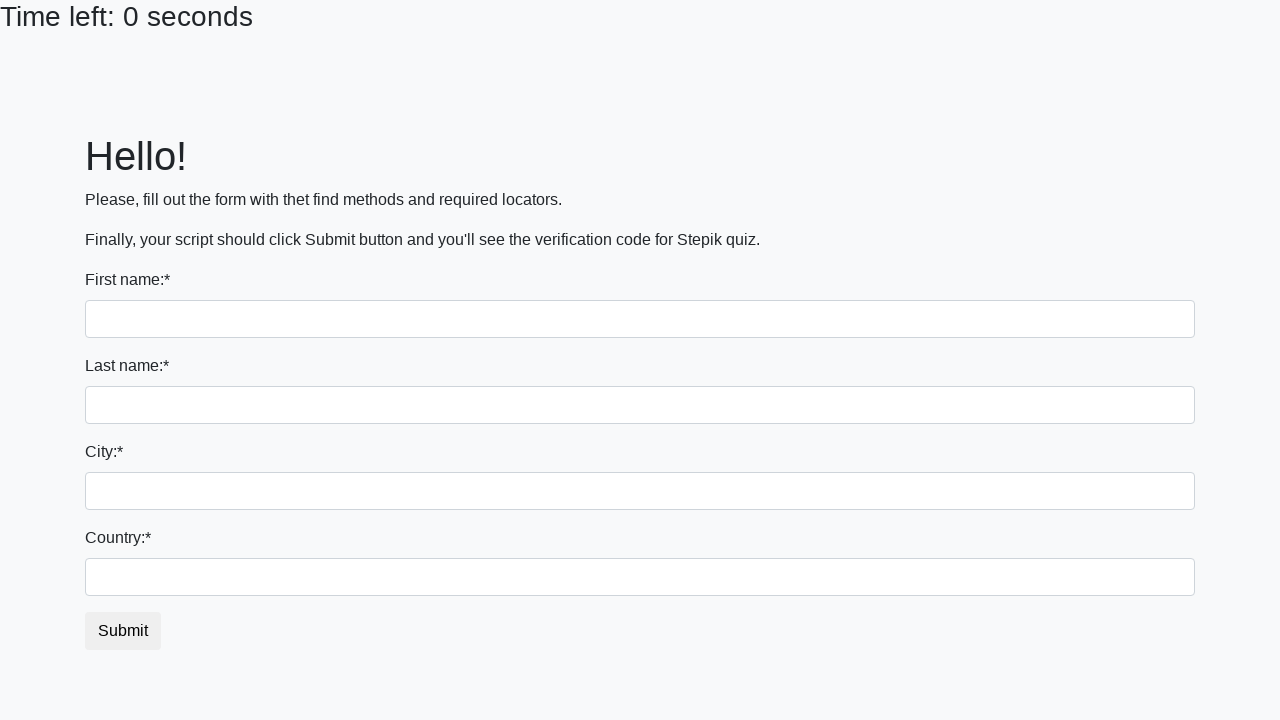